Tests that toggle and label are hidden when editing a todo item

Starting URL: https://demo.playwright.dev/todomvc

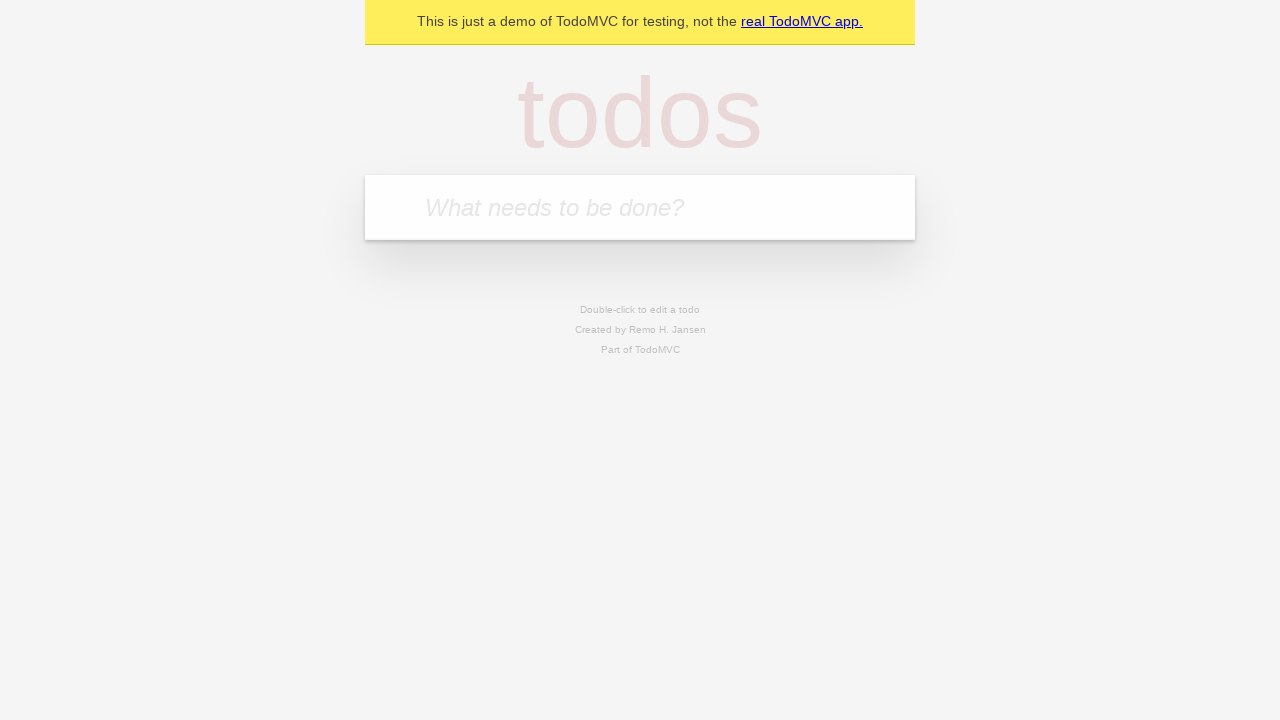

Filled new todo input with 'buy some cheese' on .new-todo
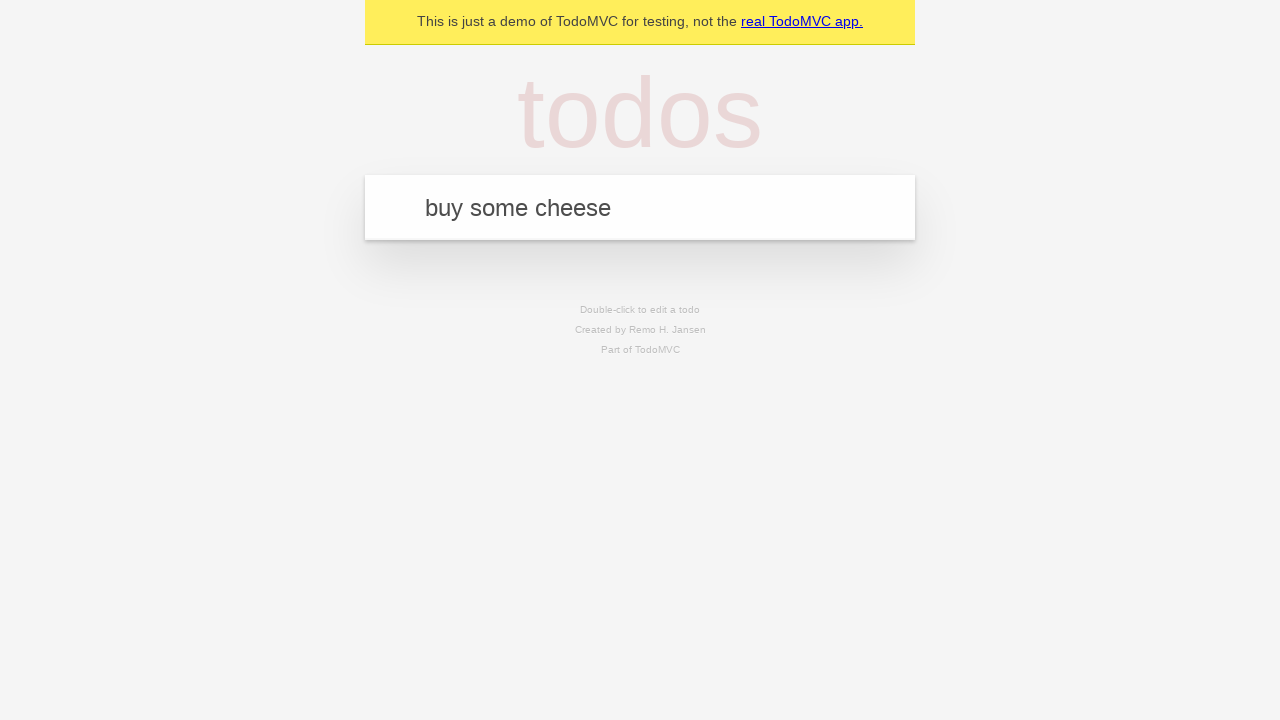

Pressed Enter to create first todo on .new-todo
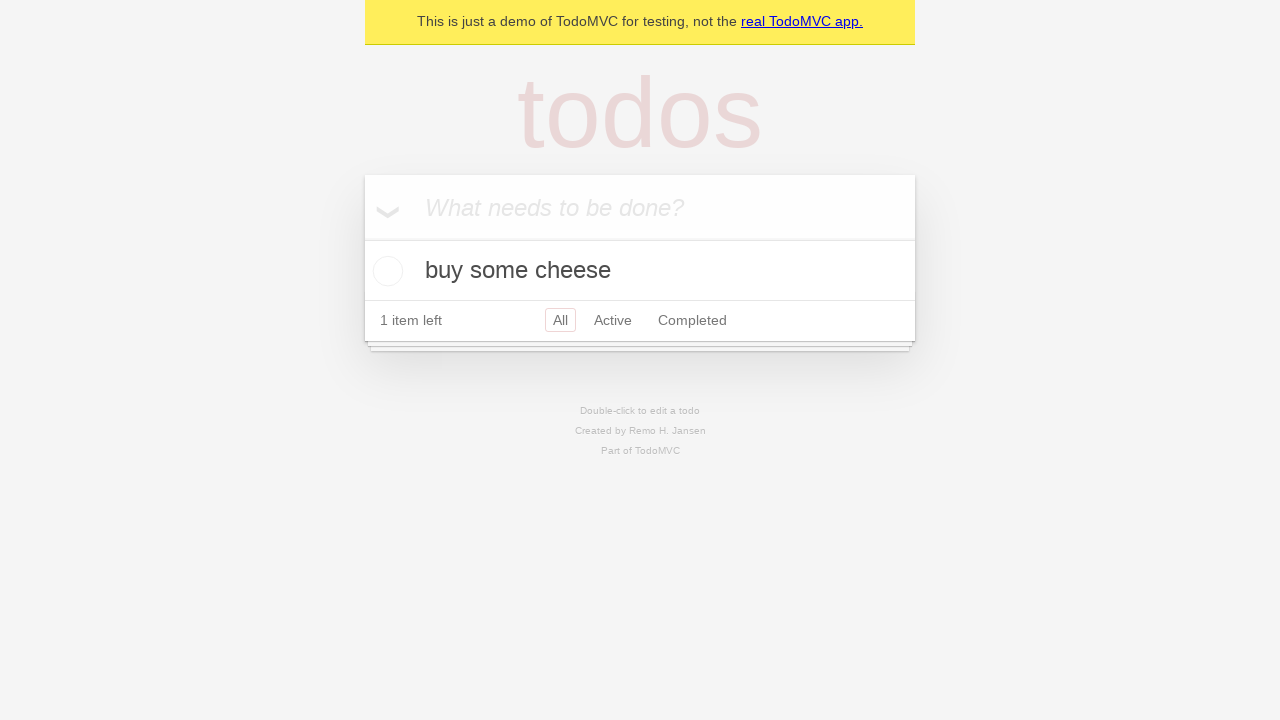

Filled new todo input with 'feed the cat' on .new-todo
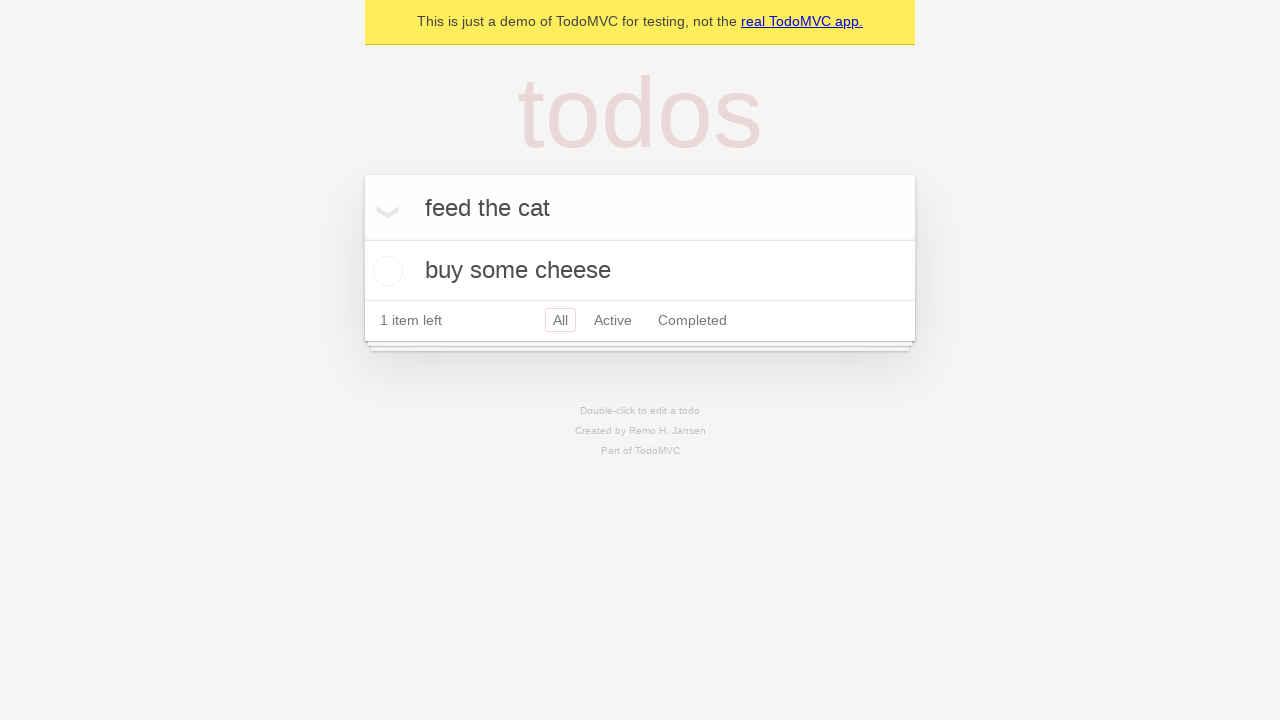

Pressed Enter to create second todo on .new-todo
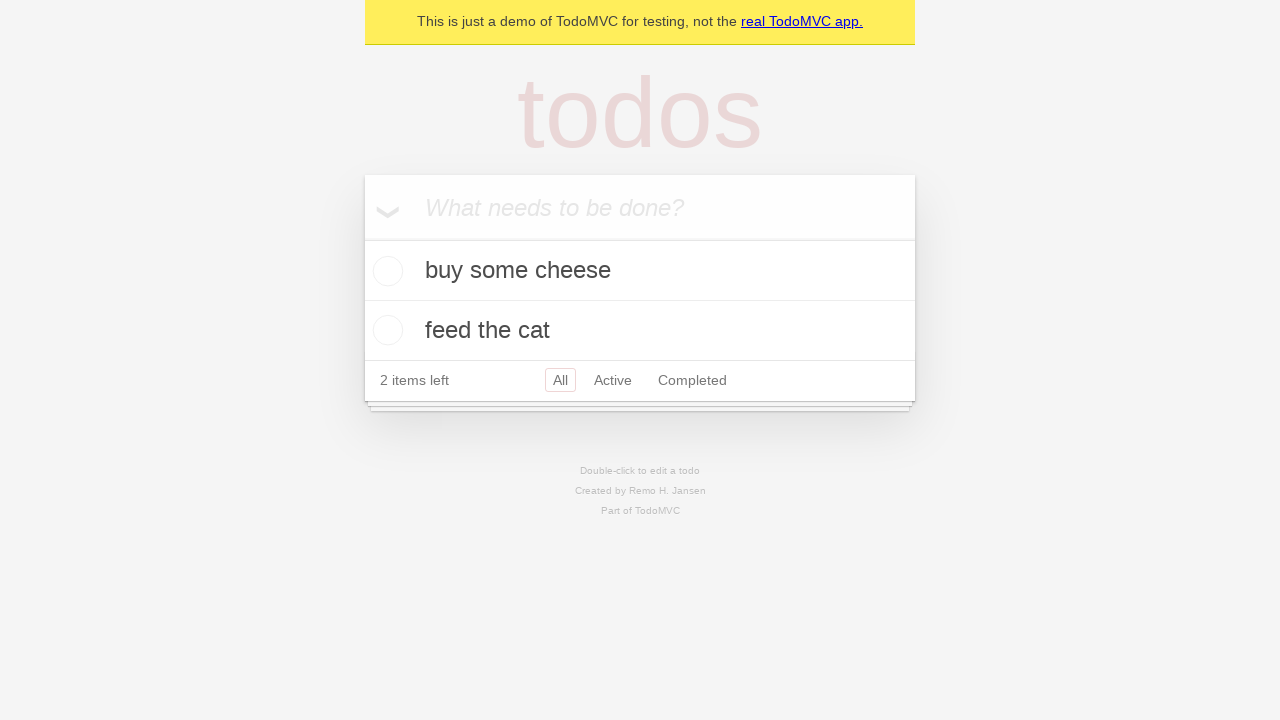

Filled new todo input with 'book a doctors appointment' on .new-todo
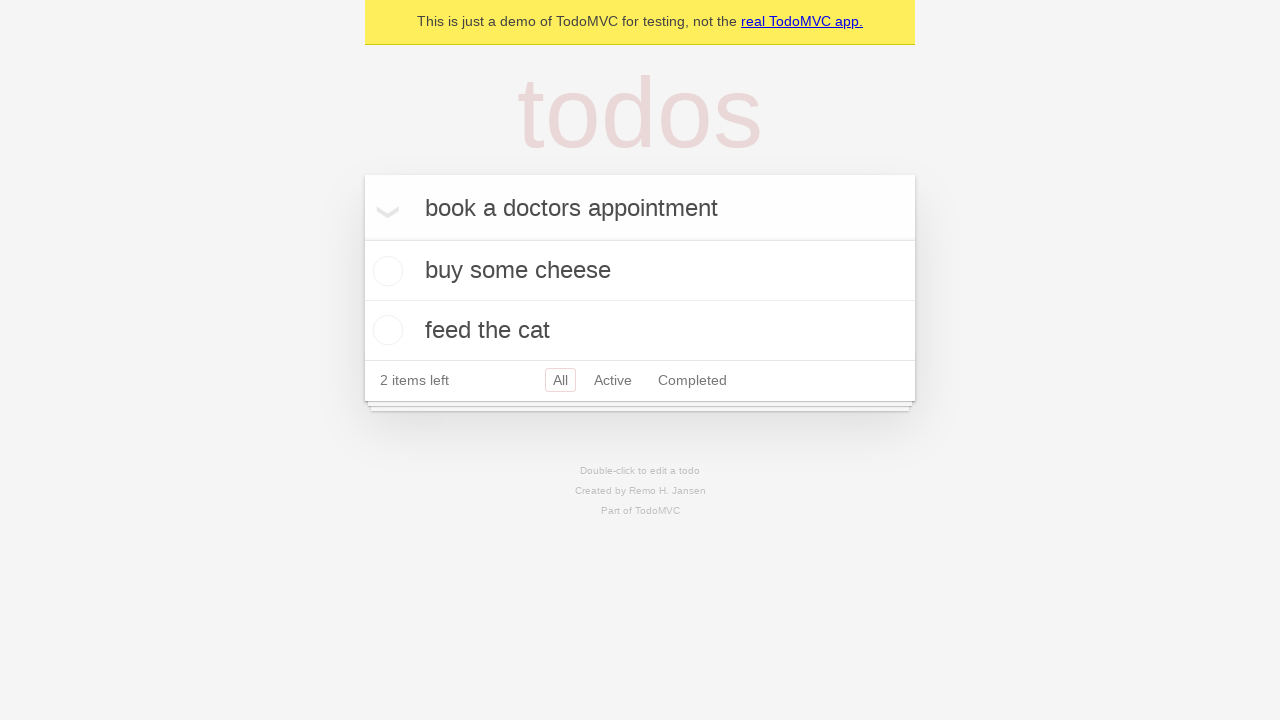

Pressed Enter to create third todo on .new-todo
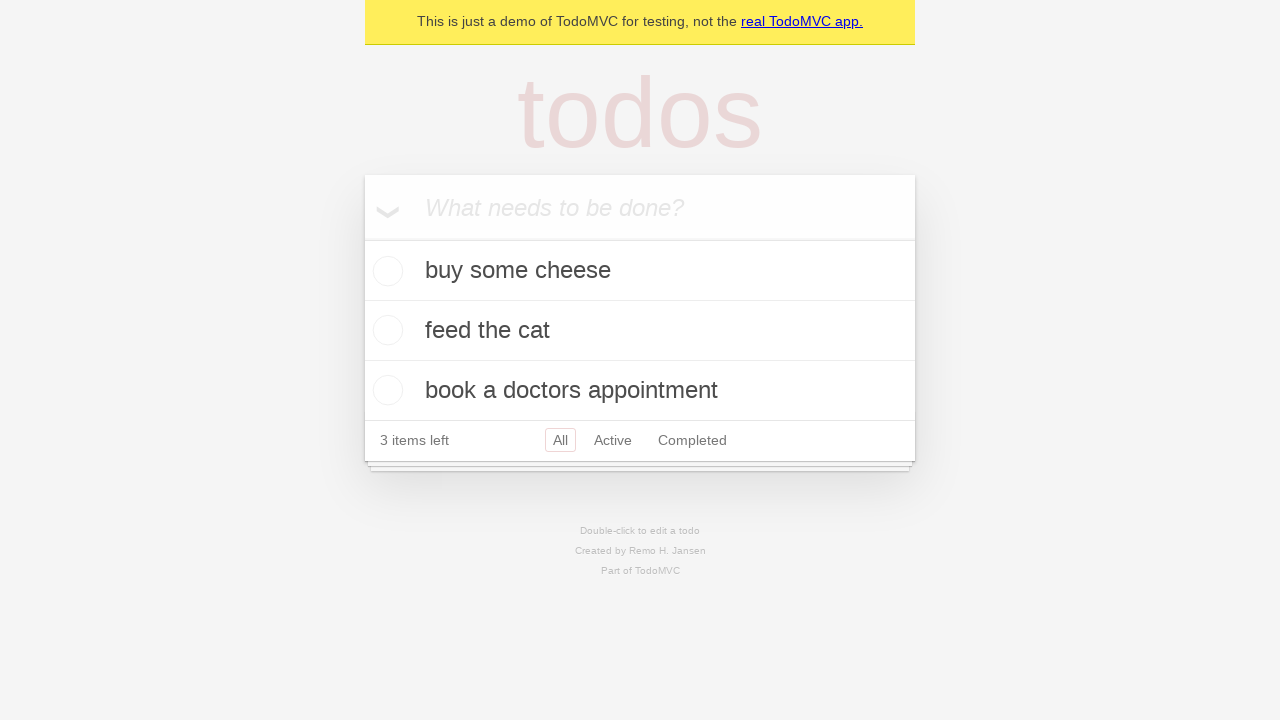

Double-clicked second todo item to enter edit mode at (640, 331) on .todo-list li >> nth=1
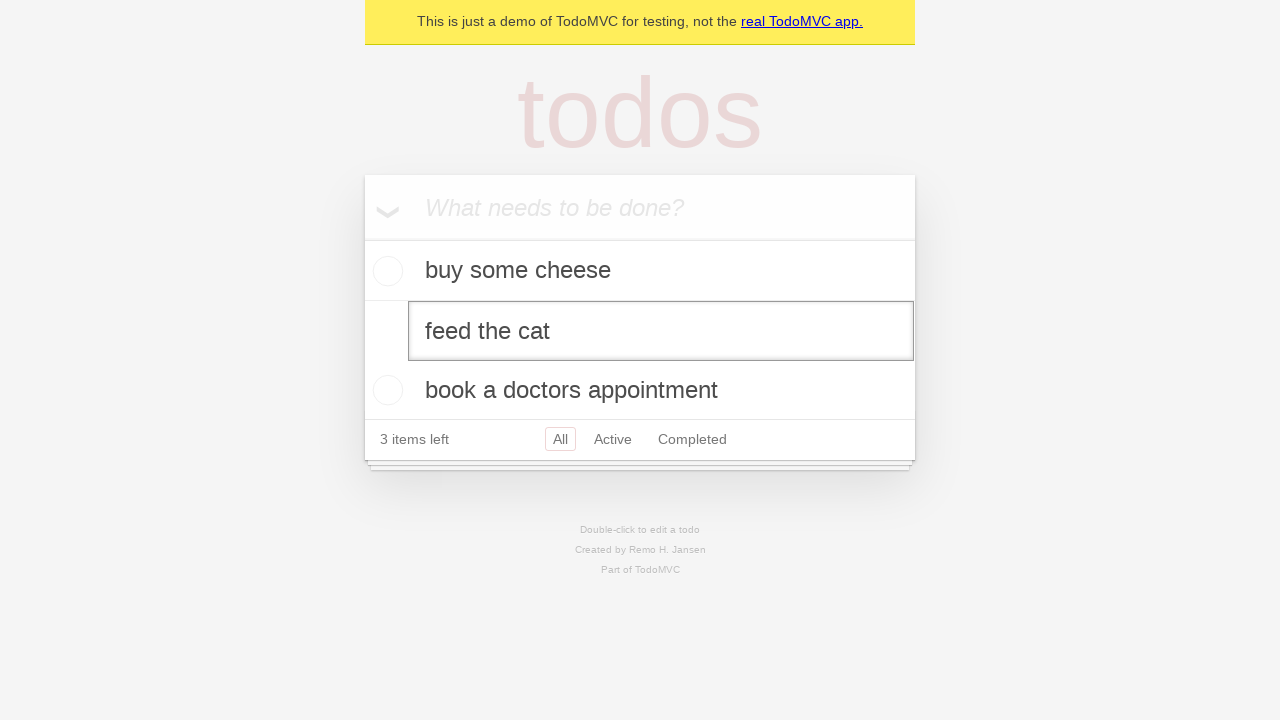

Edit mode activated for second todo item
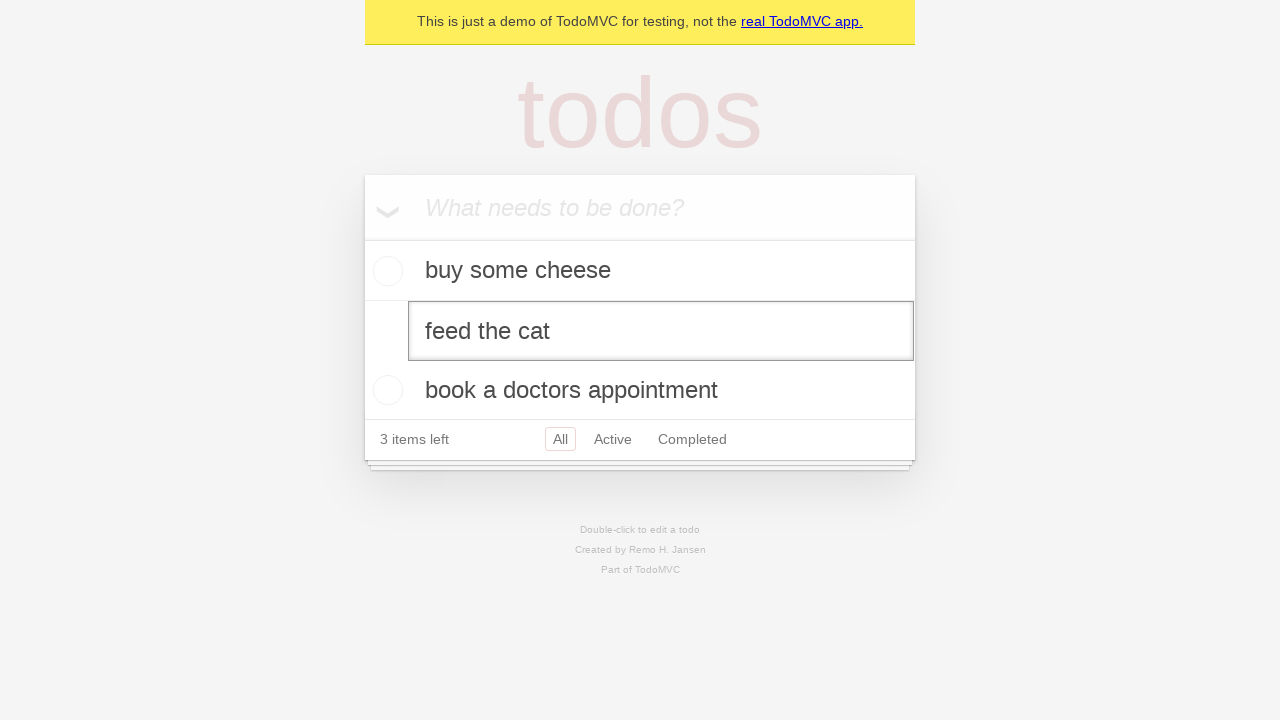

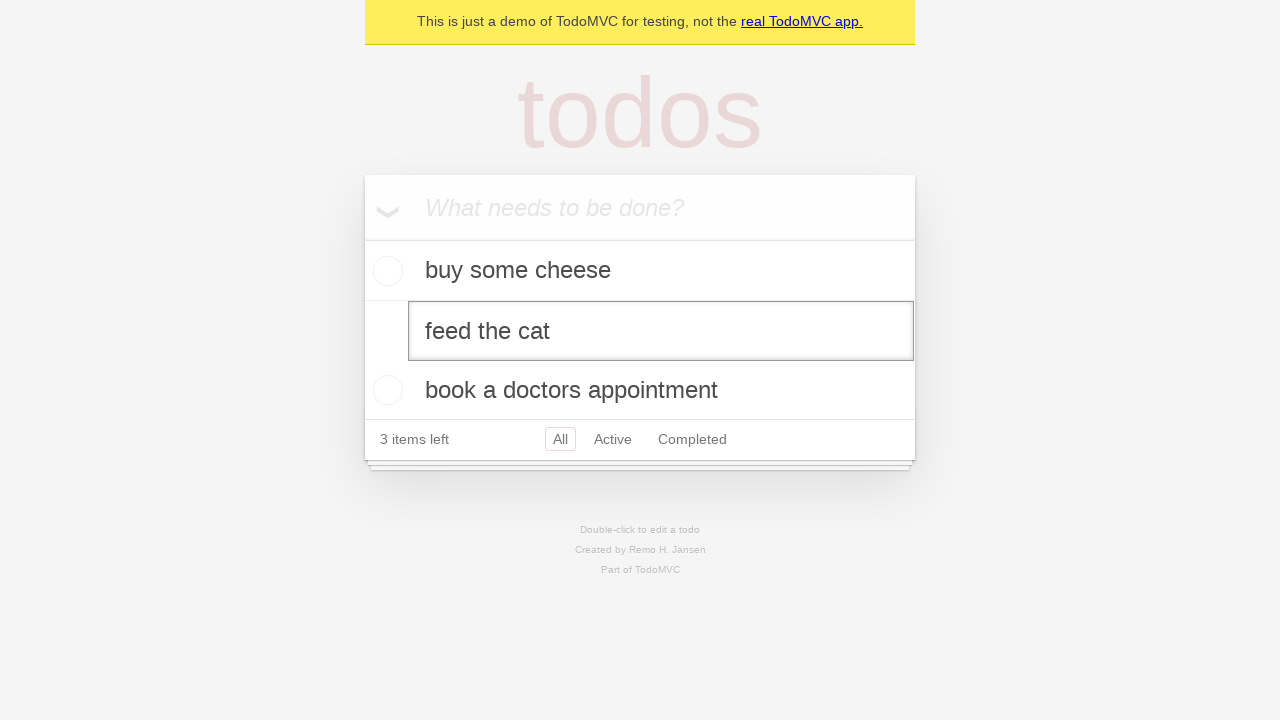